Tests injecting jQuery and jQuery Growl library into a page via JavaScript execution, then displays a growl notification message on the page for debugging purposes.

Starting URL: http://the-internet.herokuapp.com

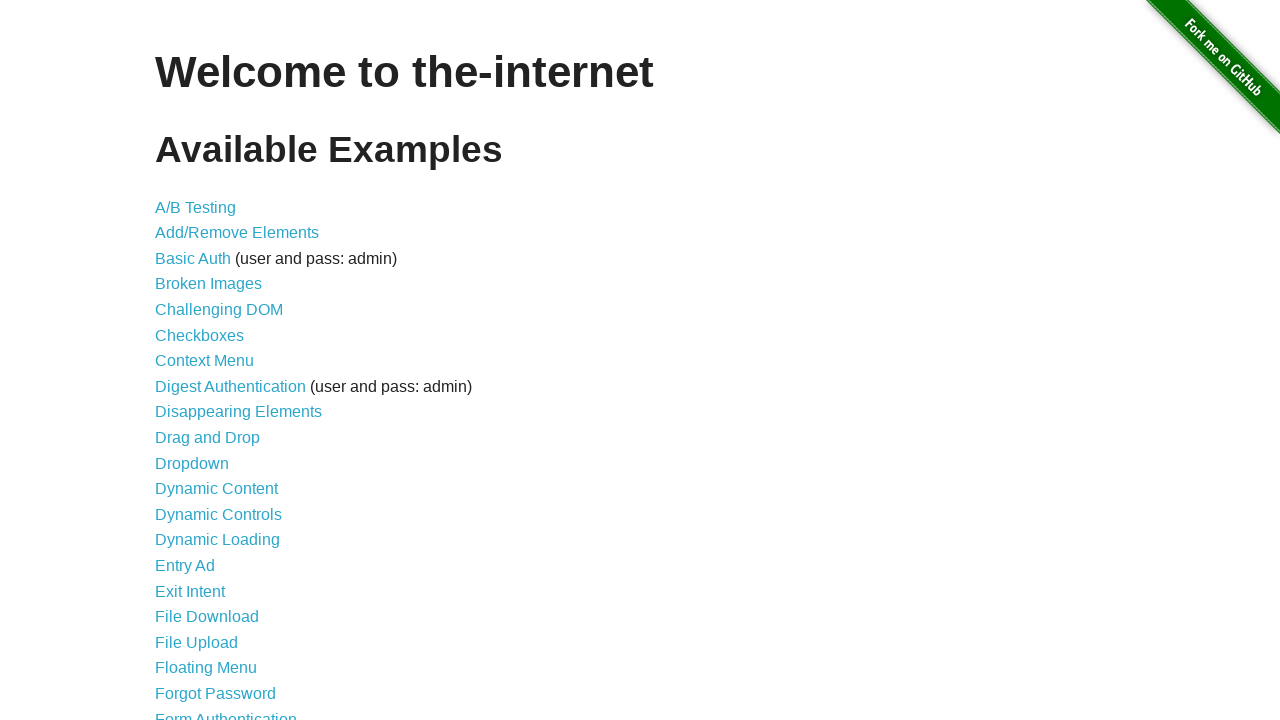

Injected jQuery library into page if not already present
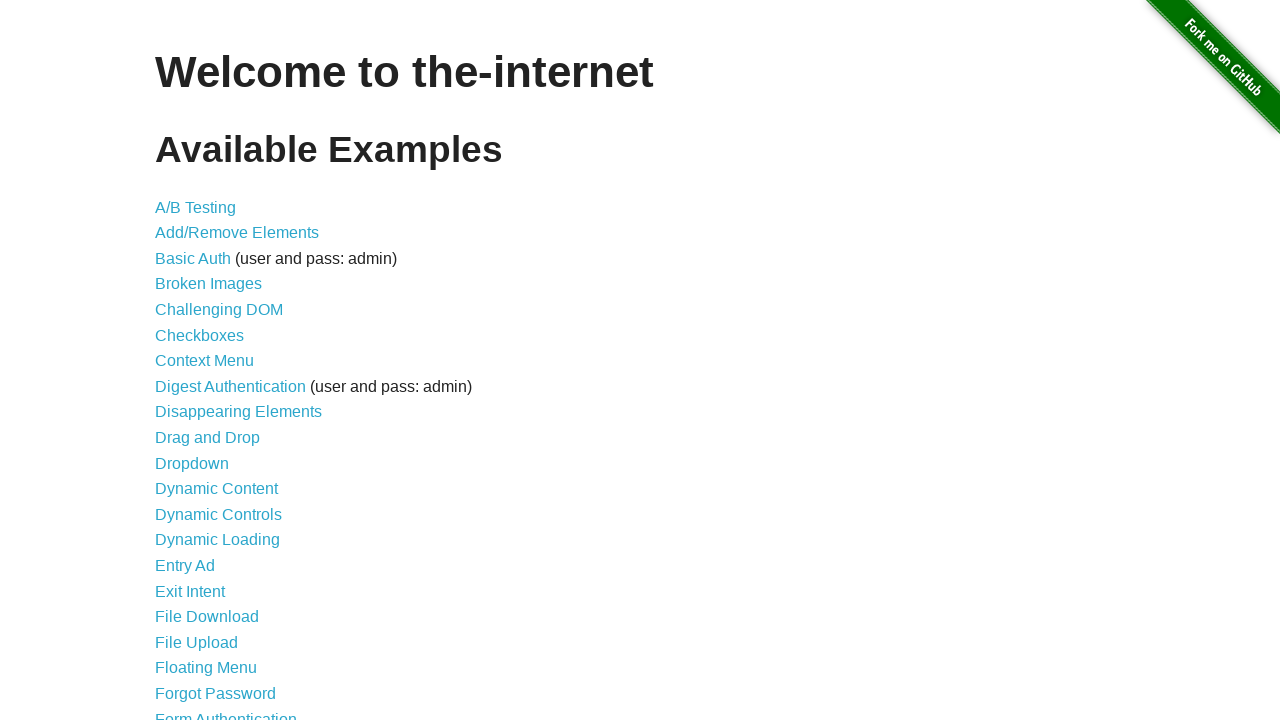

Waited for jQuery to load and become available
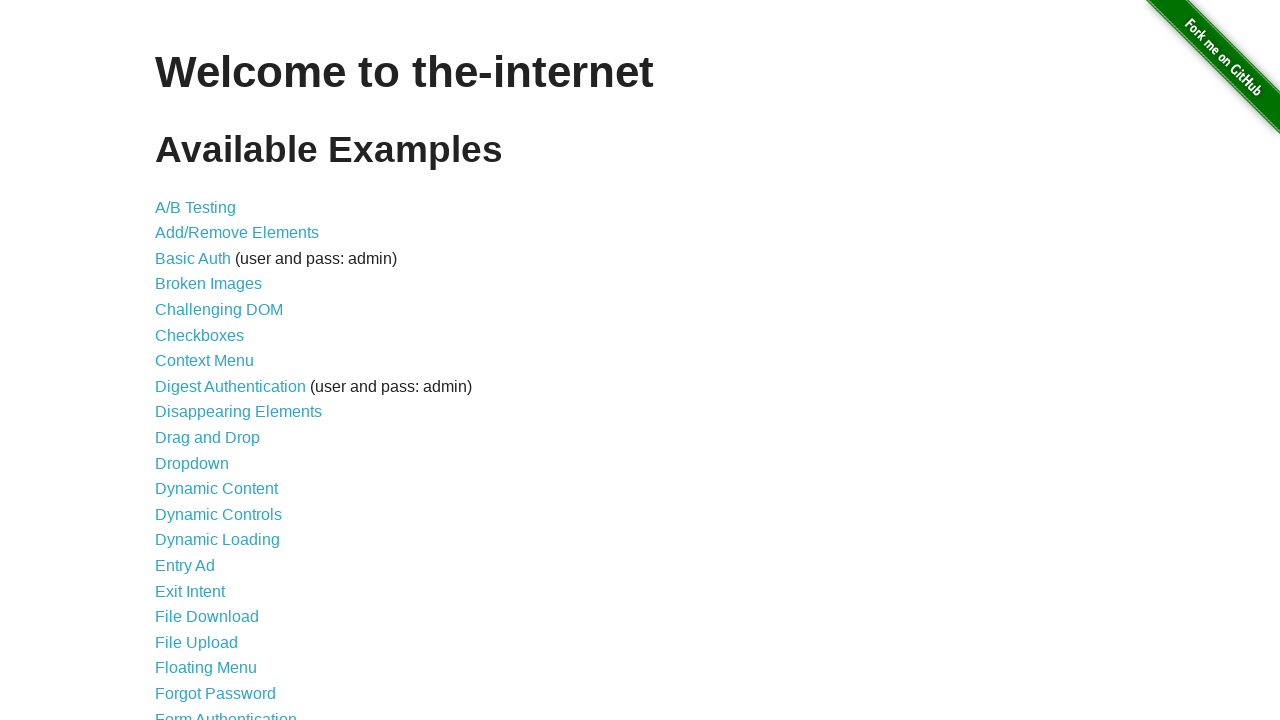

Loaded jQuery Growl script via getScript
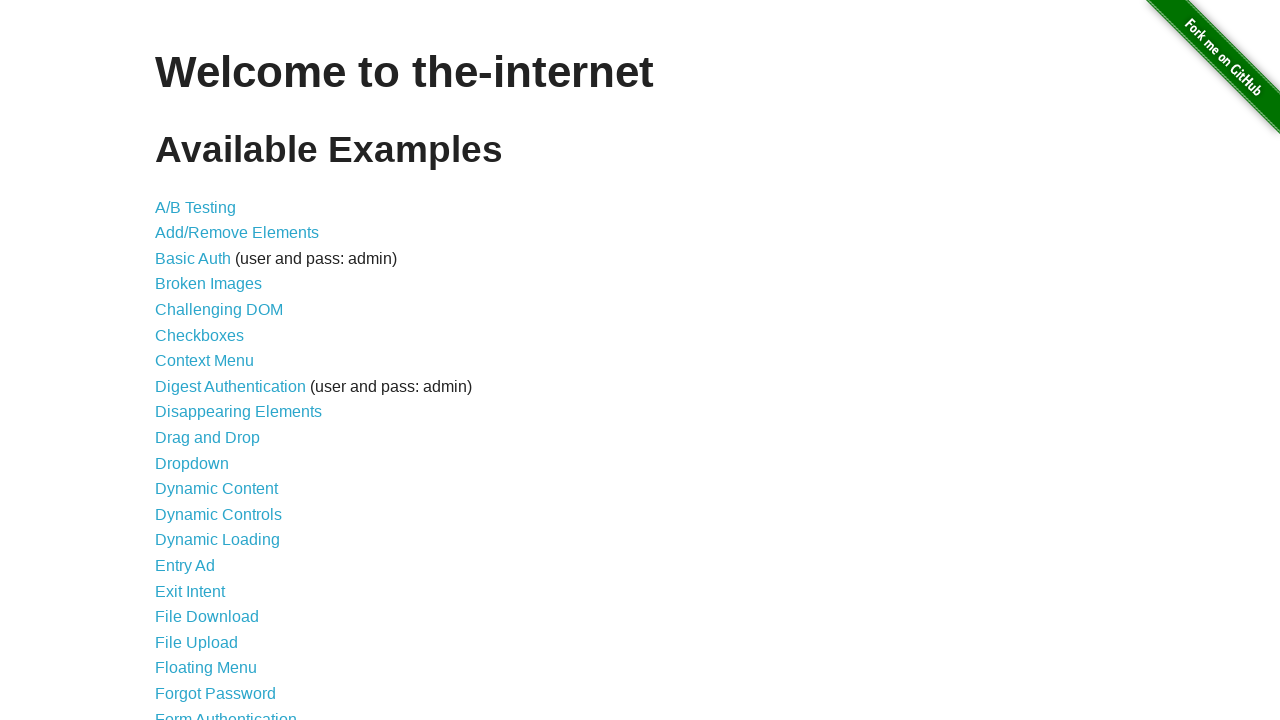

Added jQuery Growl stylesheet to page head
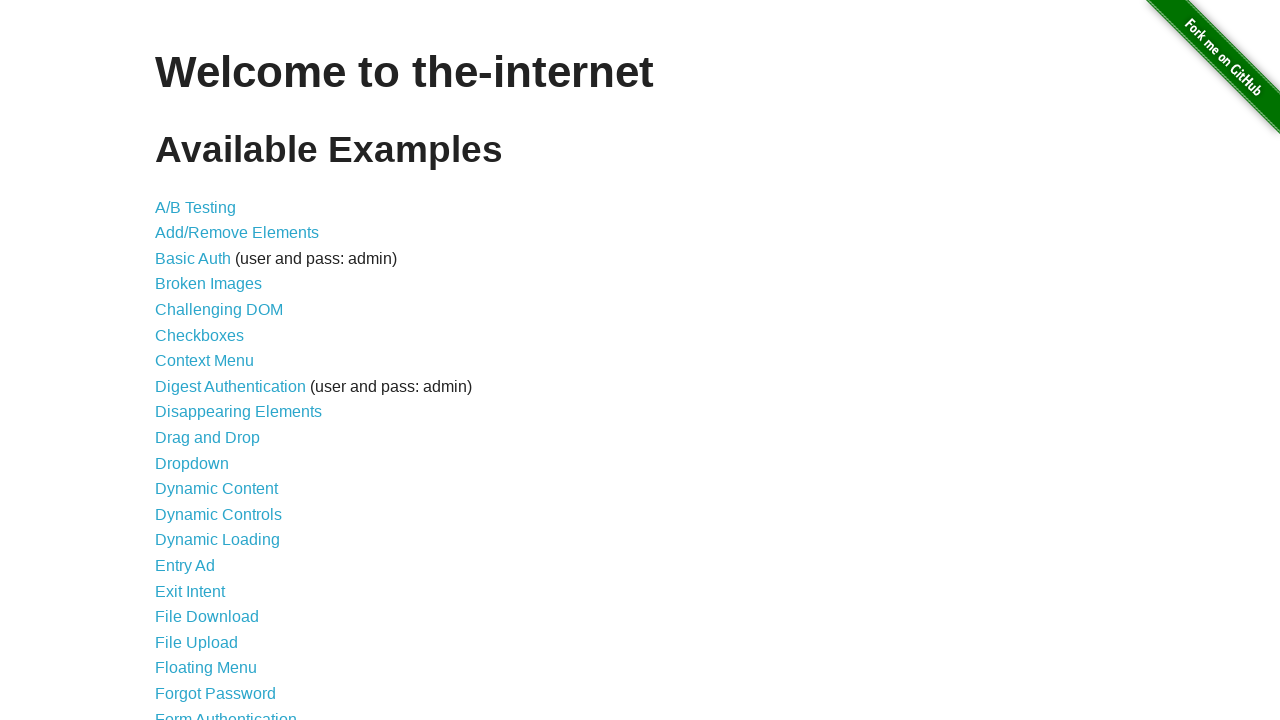

Waited for jQuery Growl function to be available
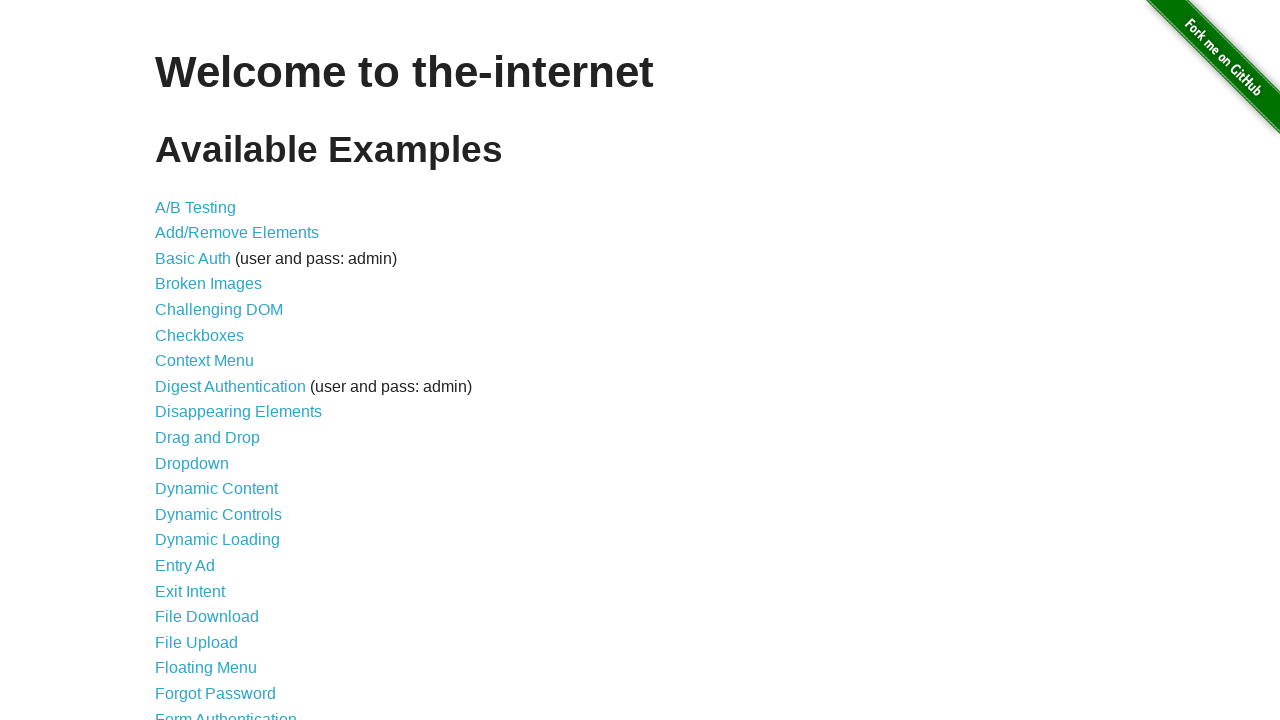

Displayed growl notification with title 'GET' and message '/'
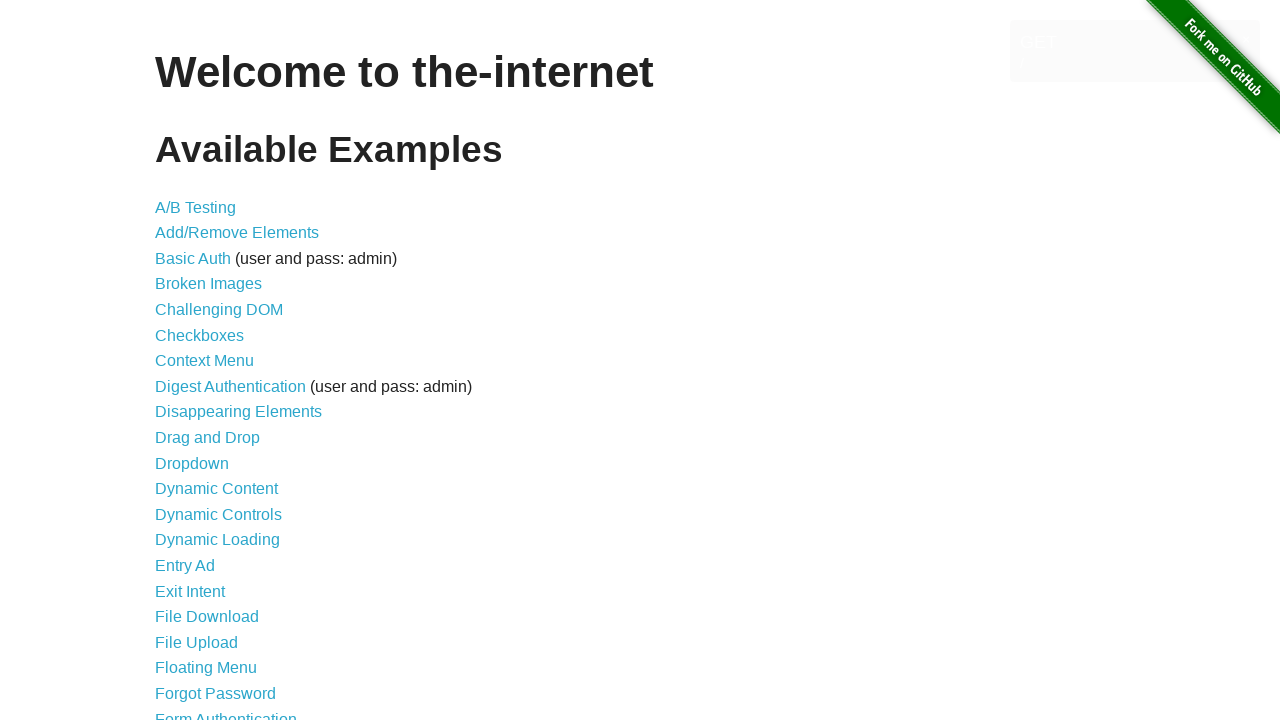

Waited 3 seconds to observe the growl notification
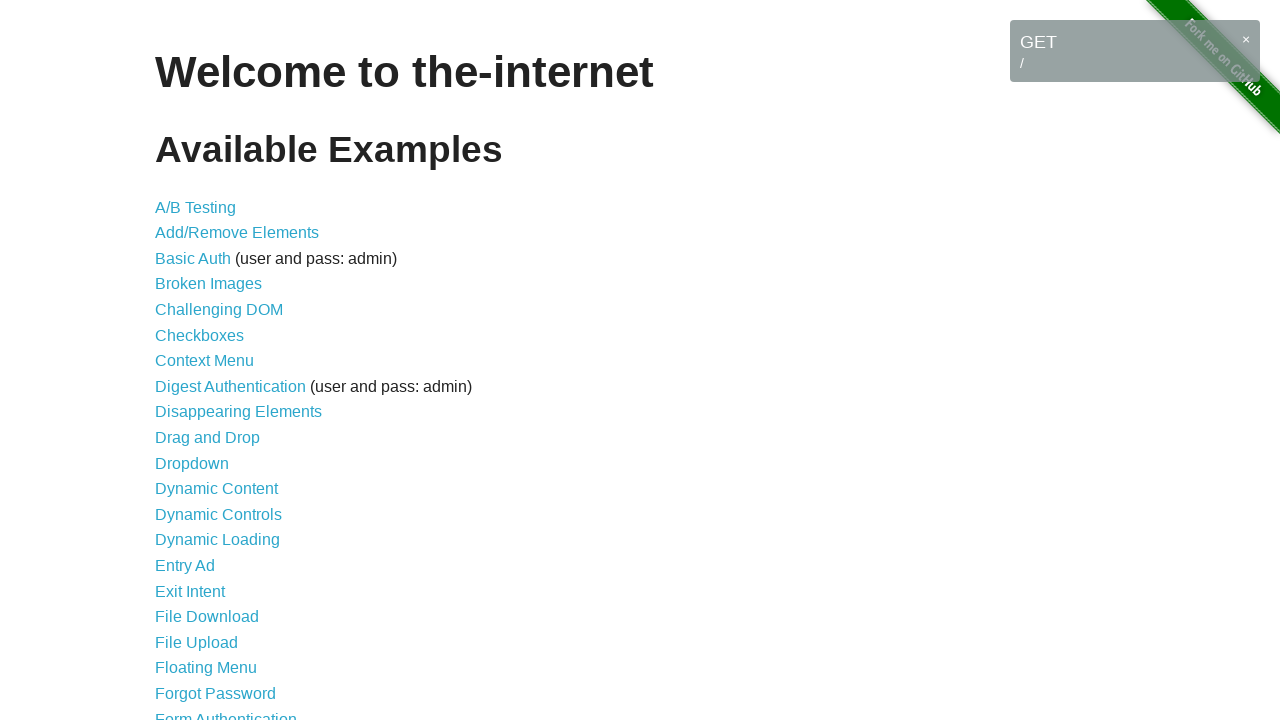

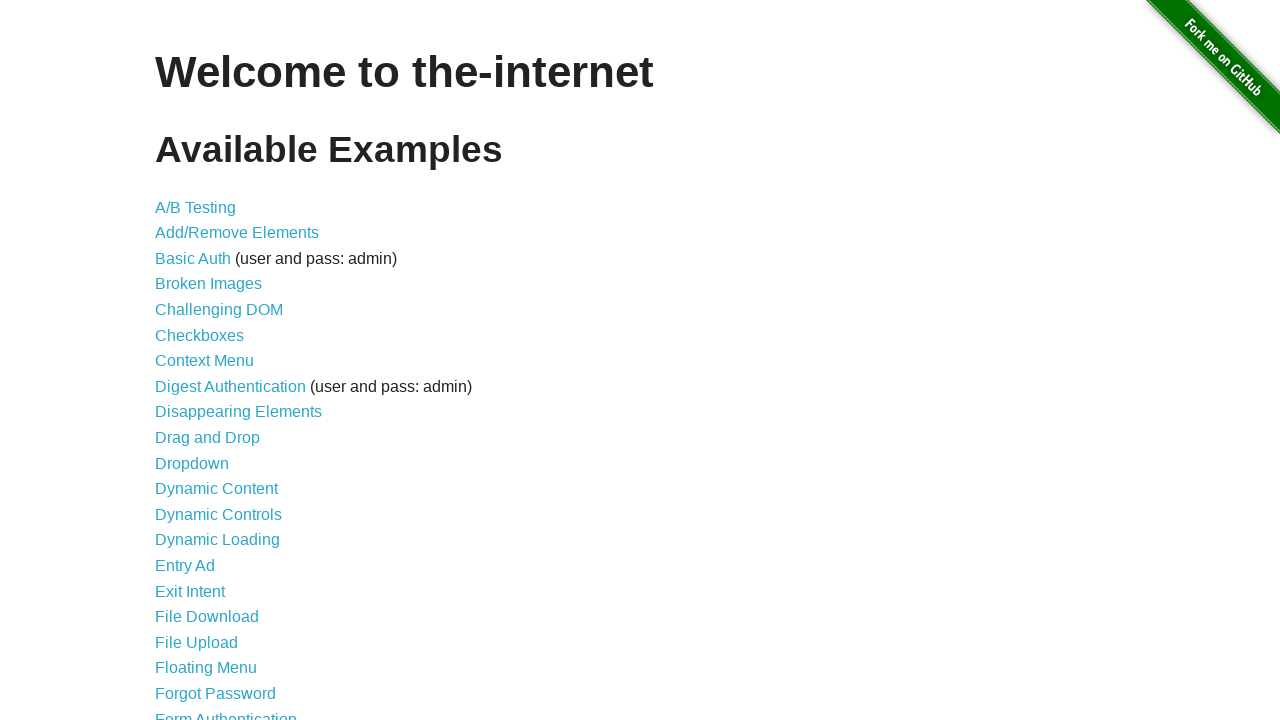